Tests checkbox functionality by finding all checkboxes on the page, verifying their checked states using different approaches (getAttribute and isSelected), and asserting that the last checkbox is checked on initial page load.

Starting URL: http://the-internet.herokuapp.com/checkboxes

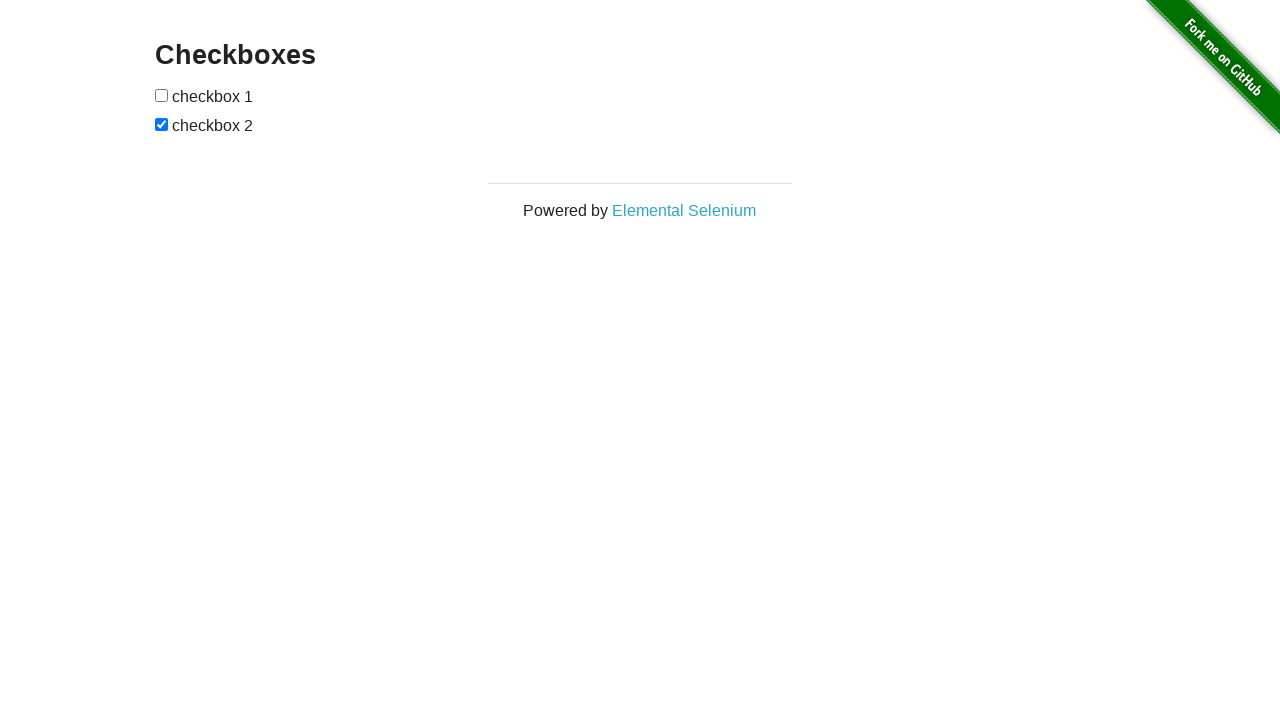

Waited for checkboxes to be present on the page
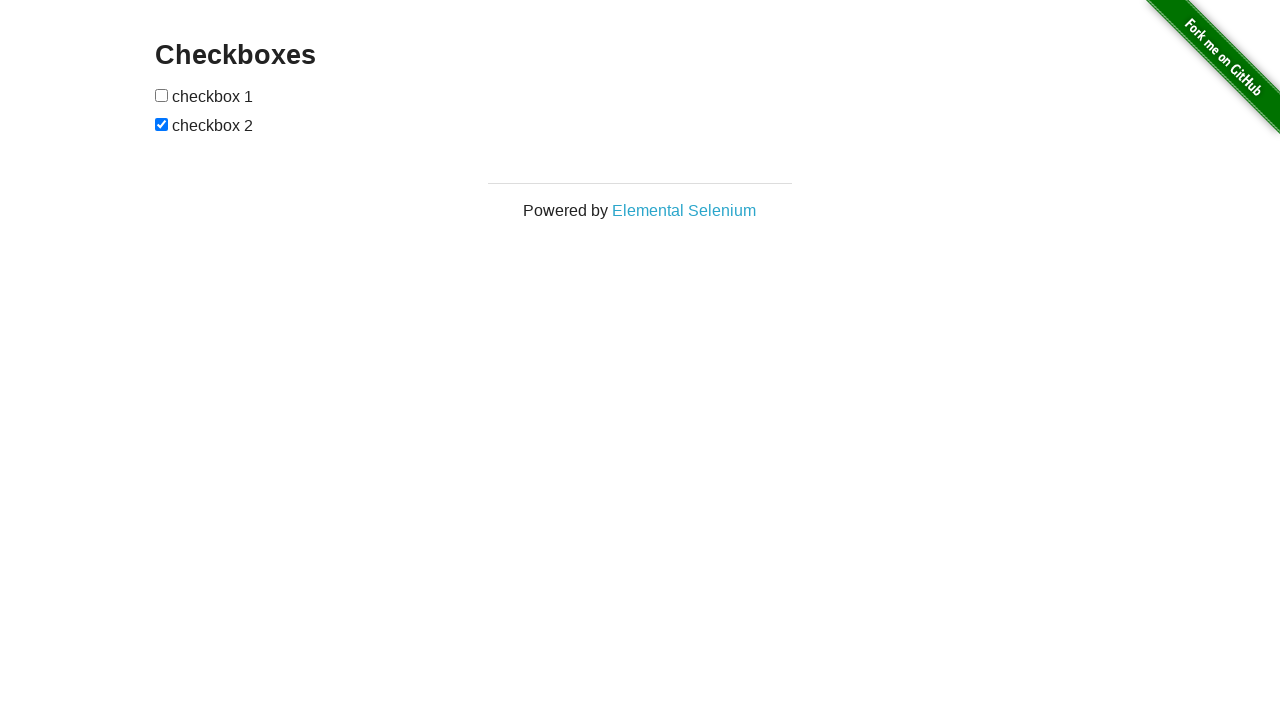

Located all checkboxes on the page
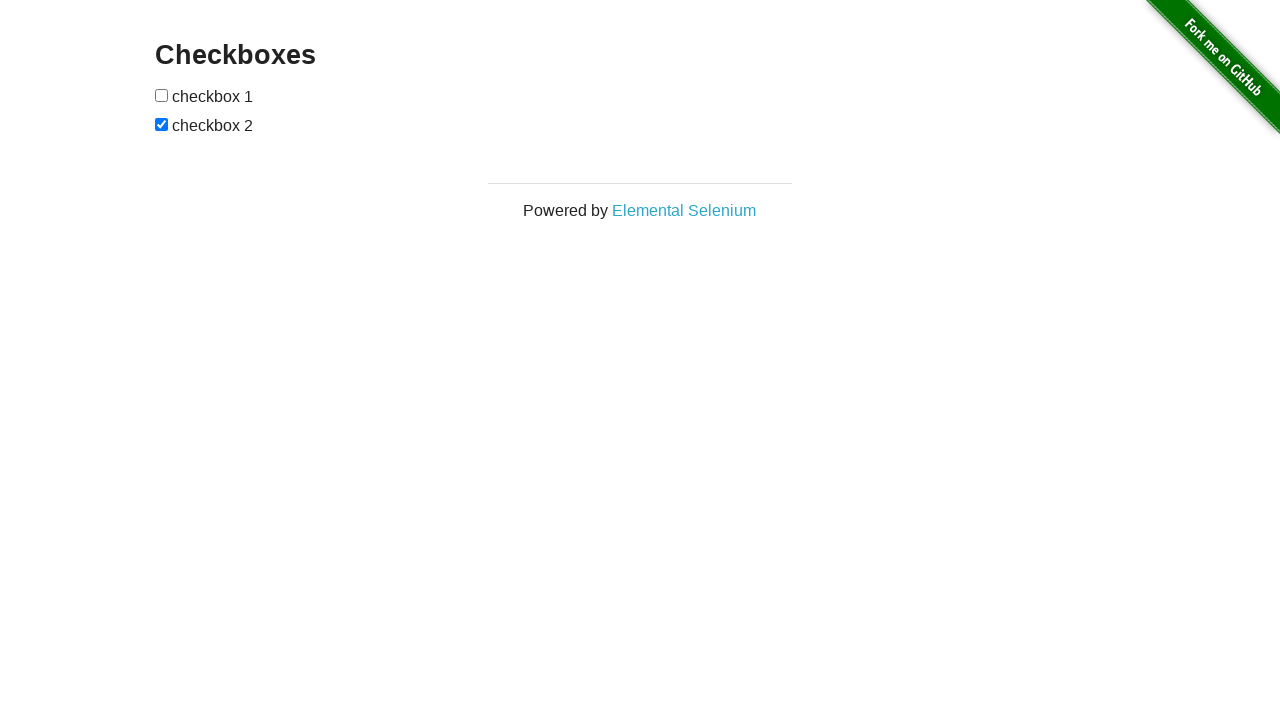

Found 2 checkboxes on the page
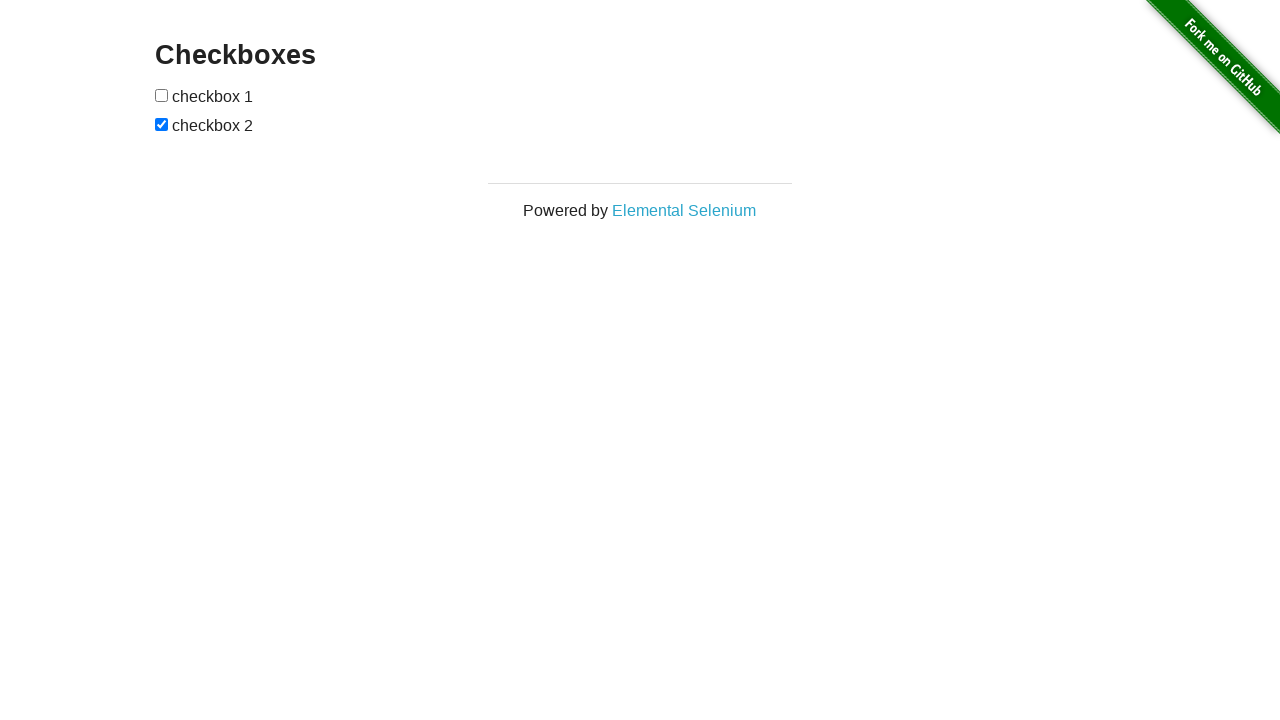

Selected the last checkbox for verification
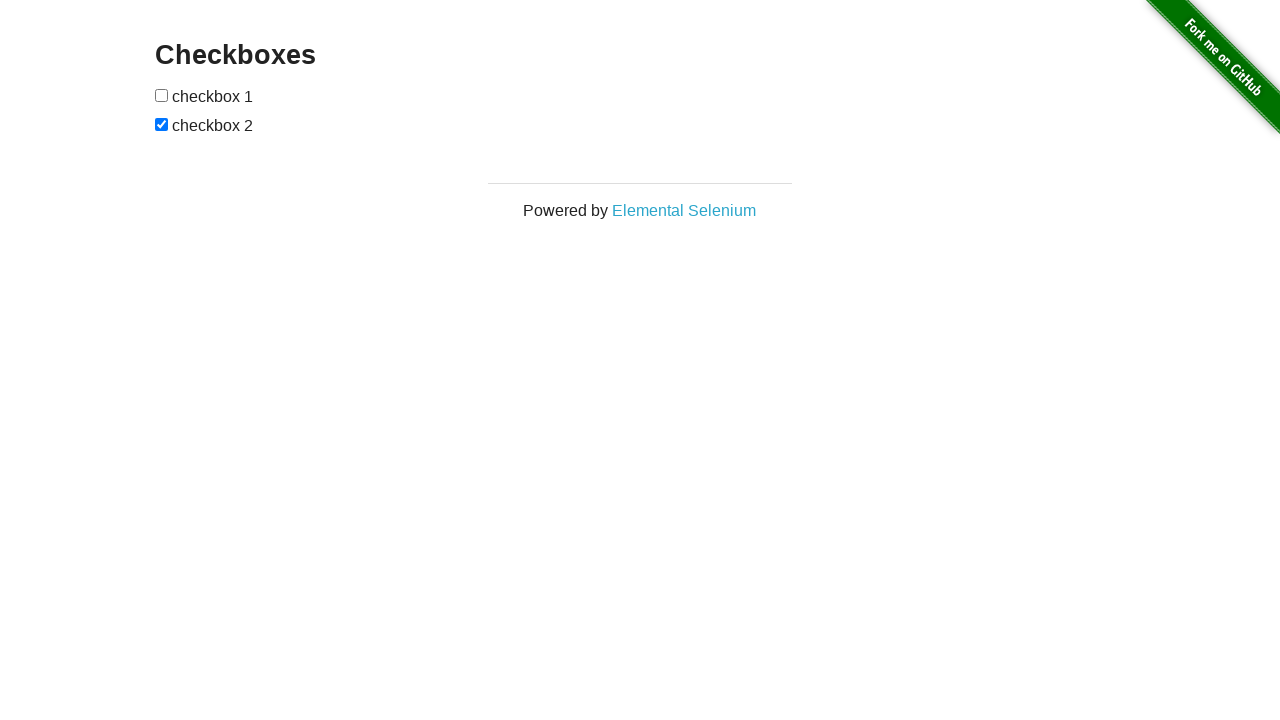

Verified that last checkbox is checked on initial page load
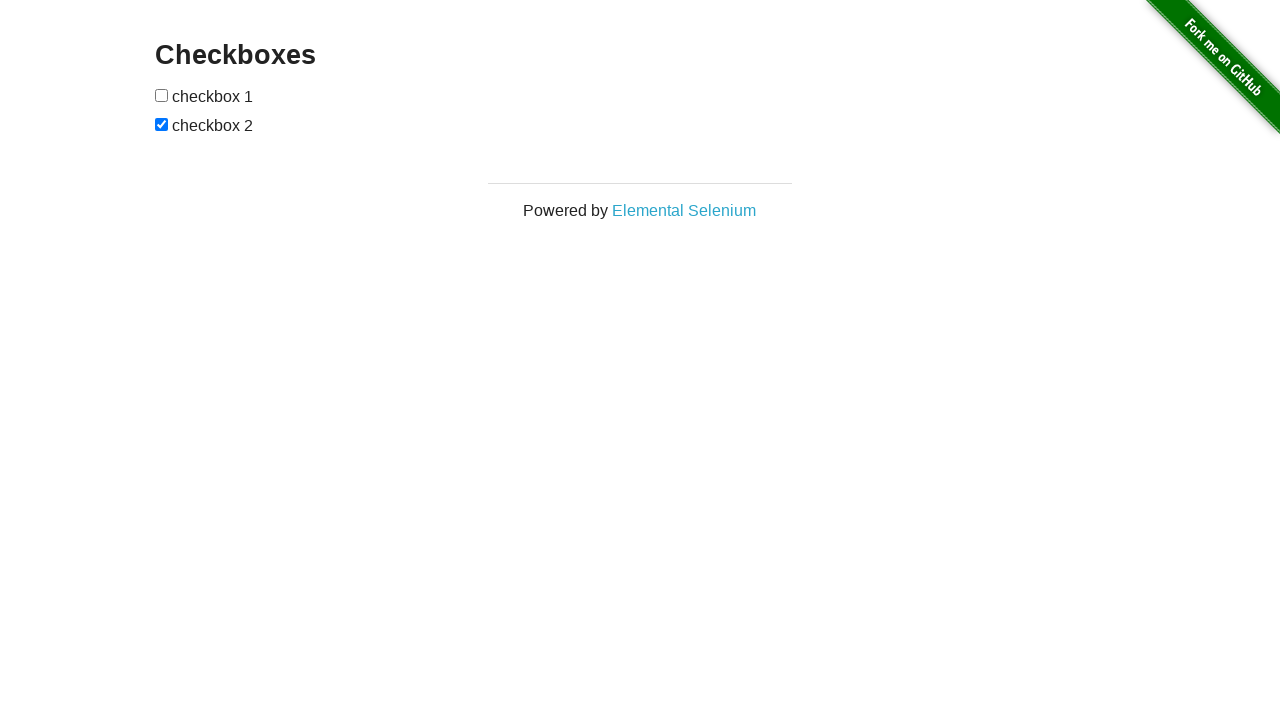

Selected the first checkbox for verification
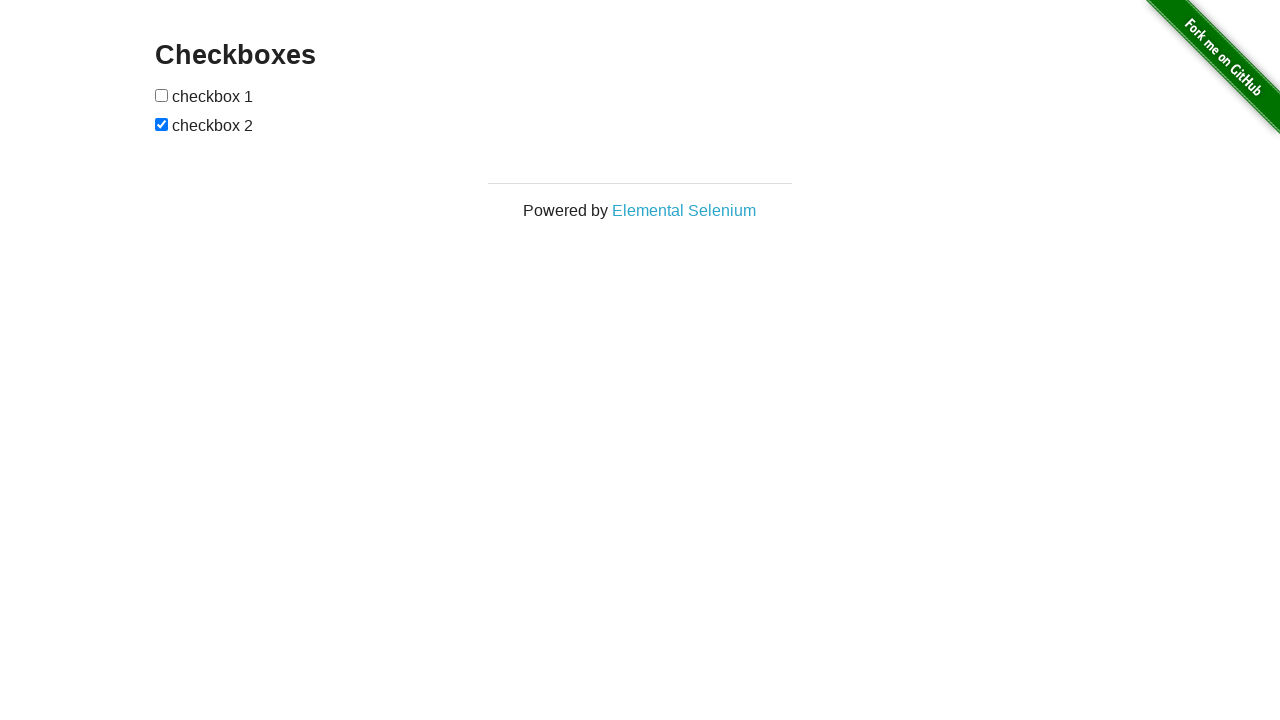

Verified that first checkbox is not checked on initial page load
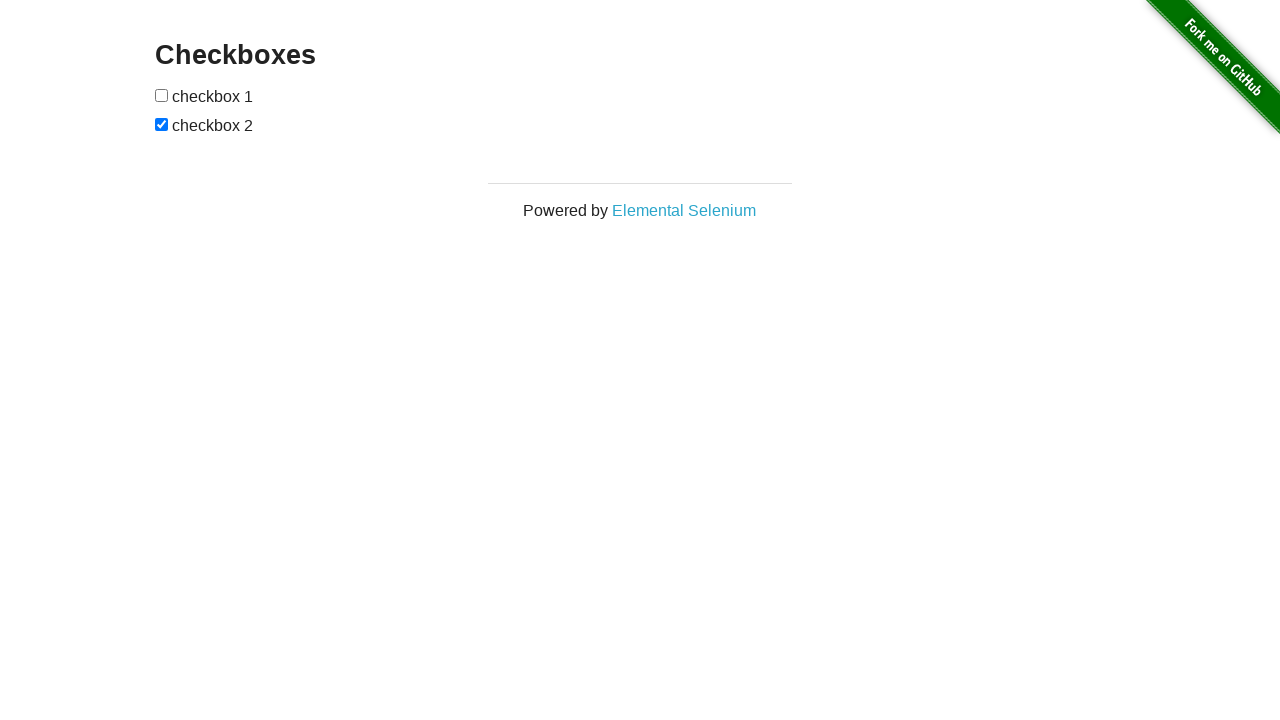

Clicked the first checkbox to check it at (162, 95) on input[type="checkbox"] >> nth=0
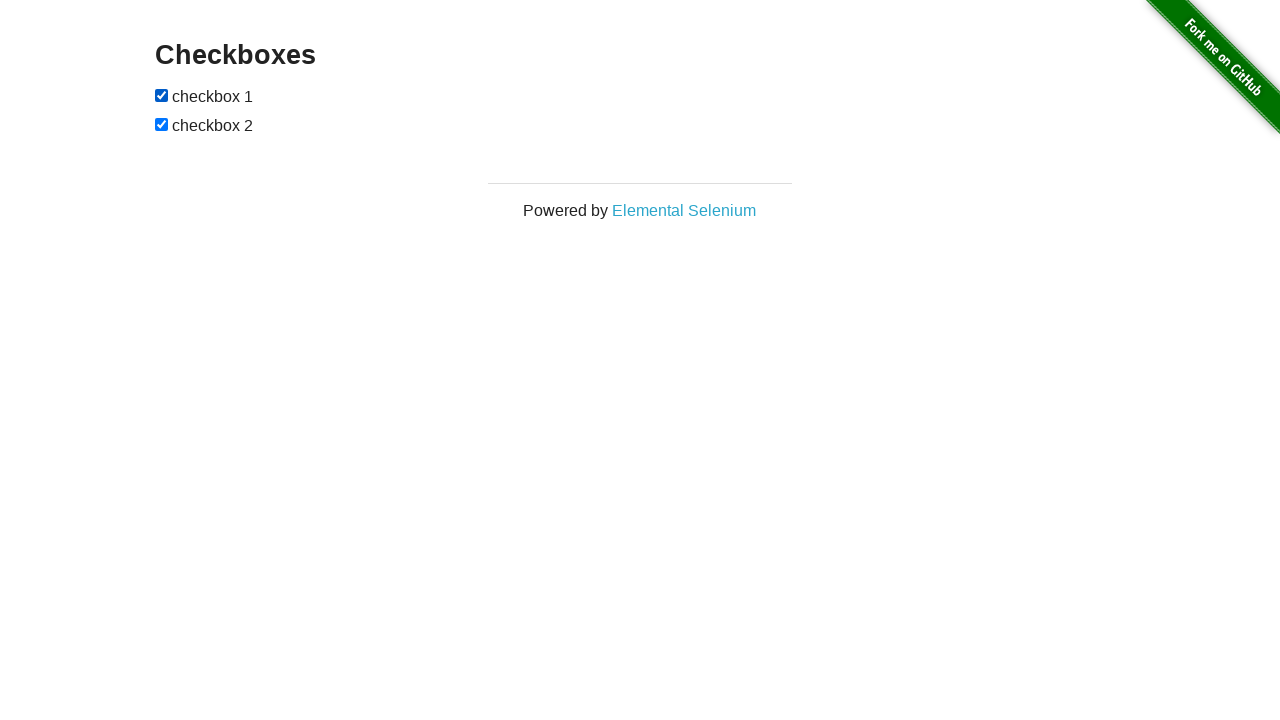

Verified that first checkbox is now checked after clicking
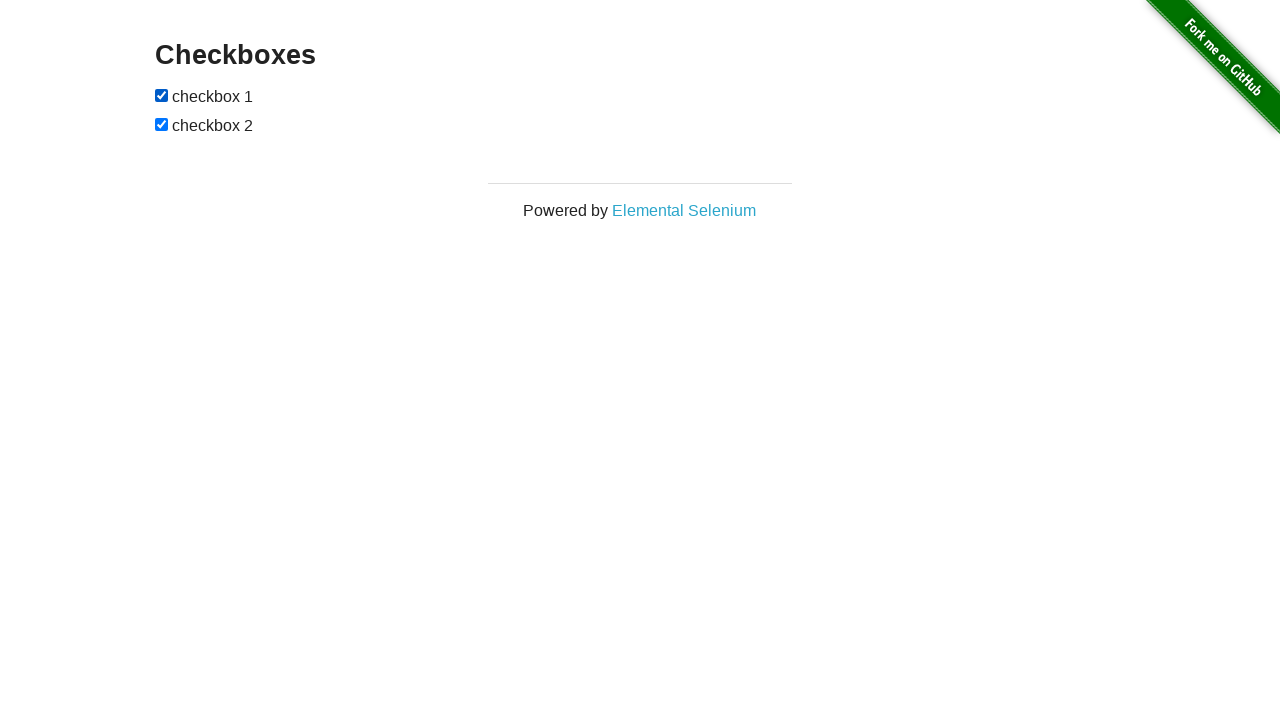

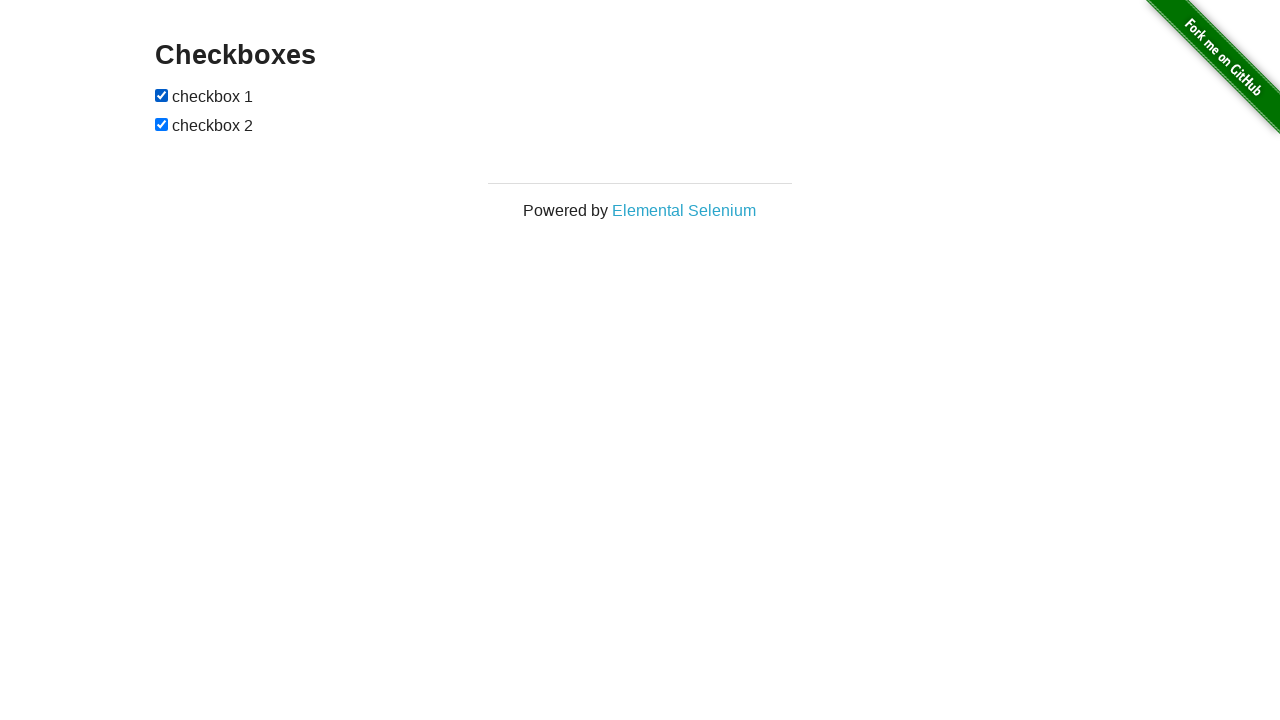